Navigates to the Trello homepage and verifies the page loads successfully

Starting URL: https://trello.com

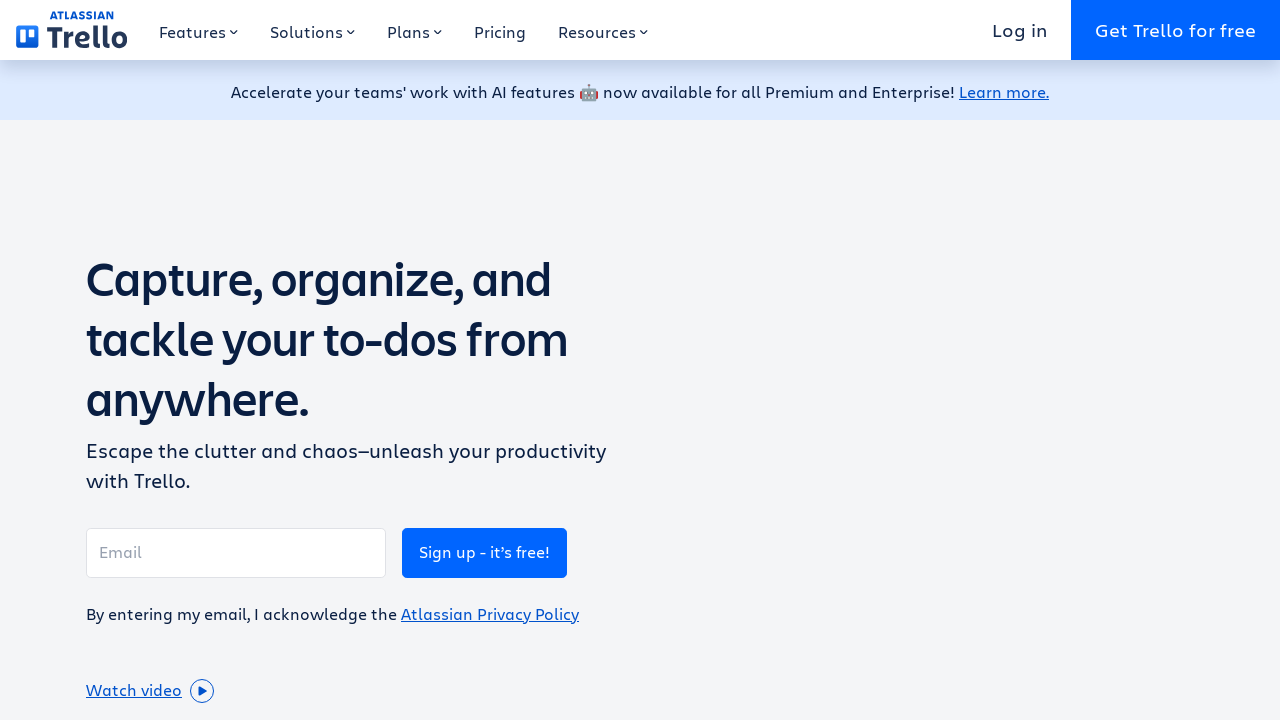

Navigated to Trello homepage at https://trello.com
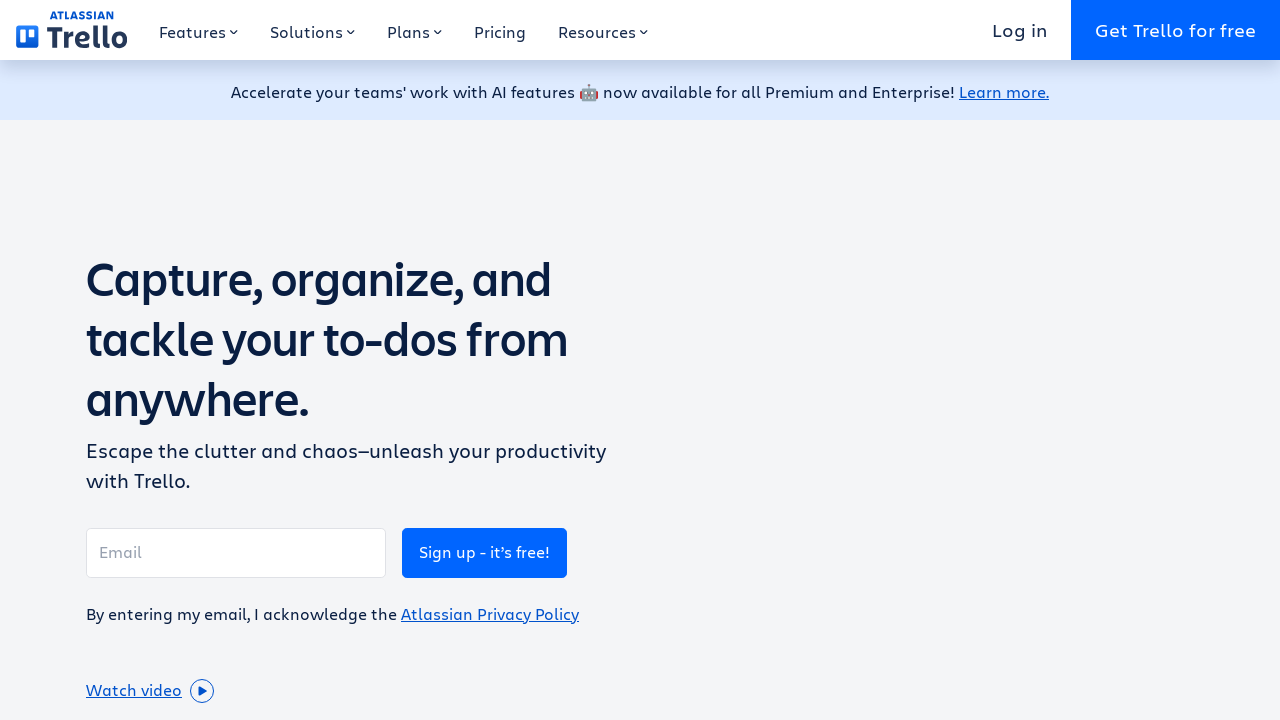

Trello homepage DOM content fully loaded
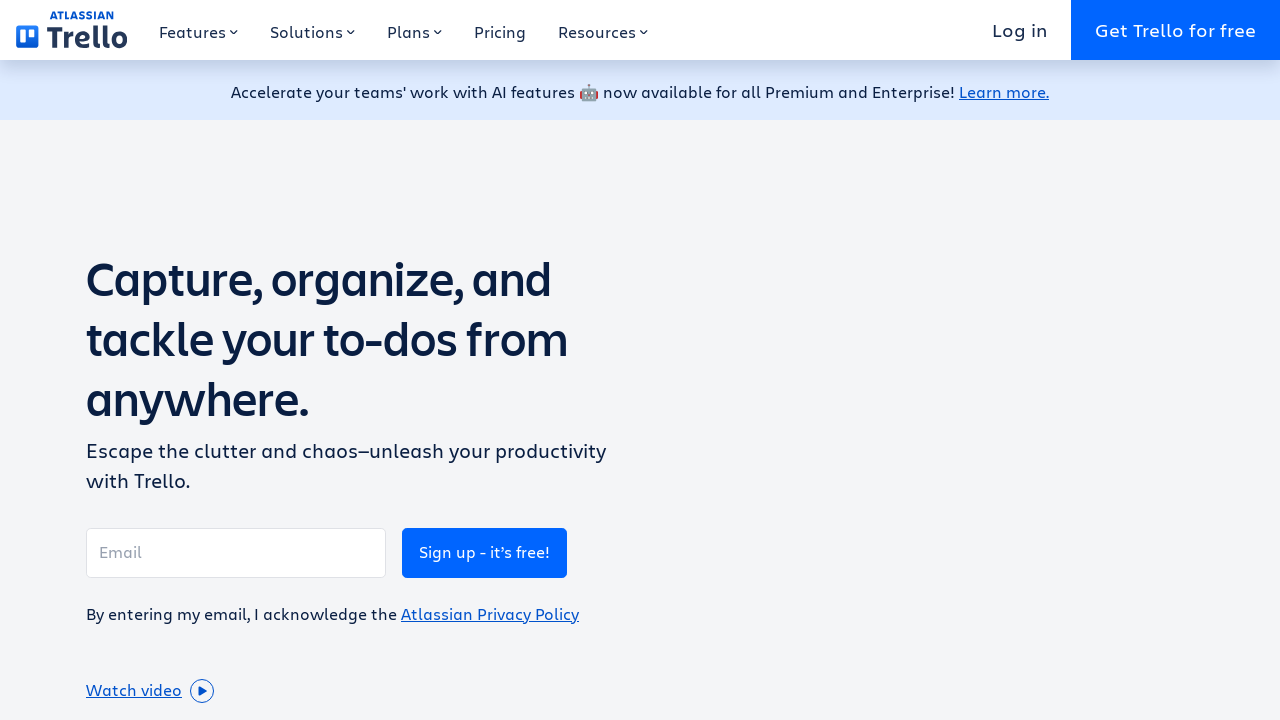

Main element appeared on Trello homepage, verifying page loaded successfully
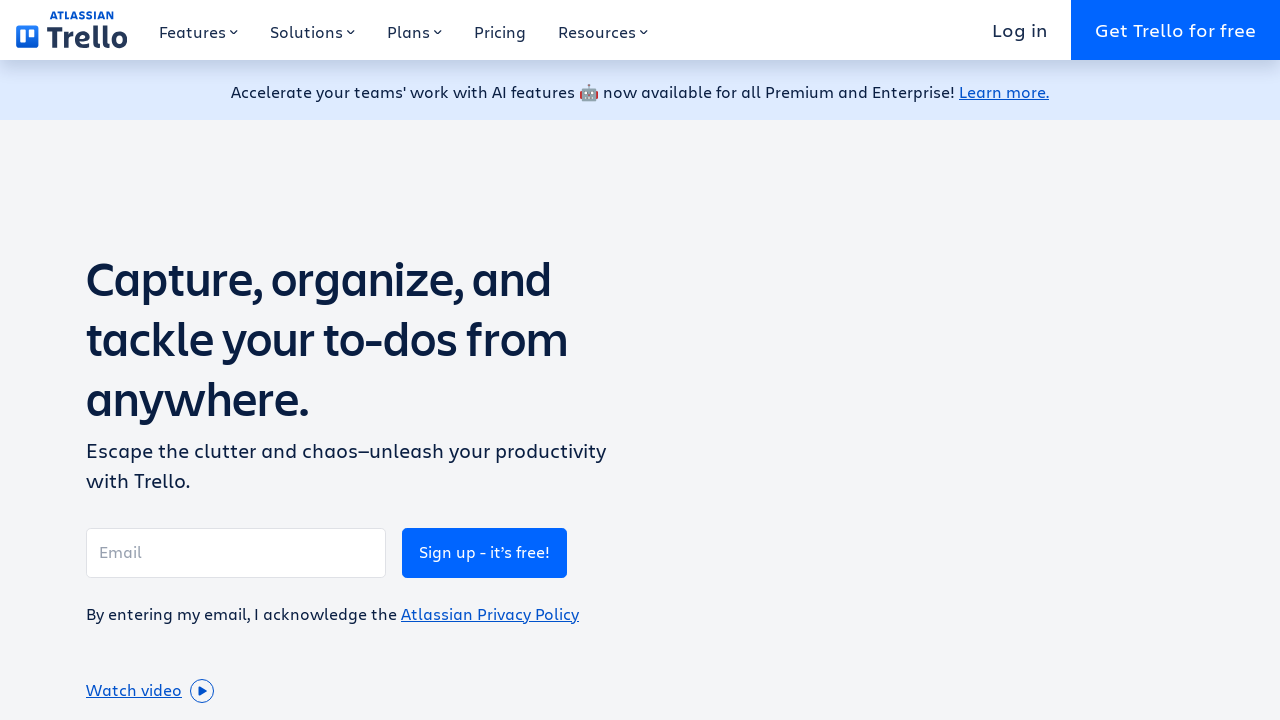

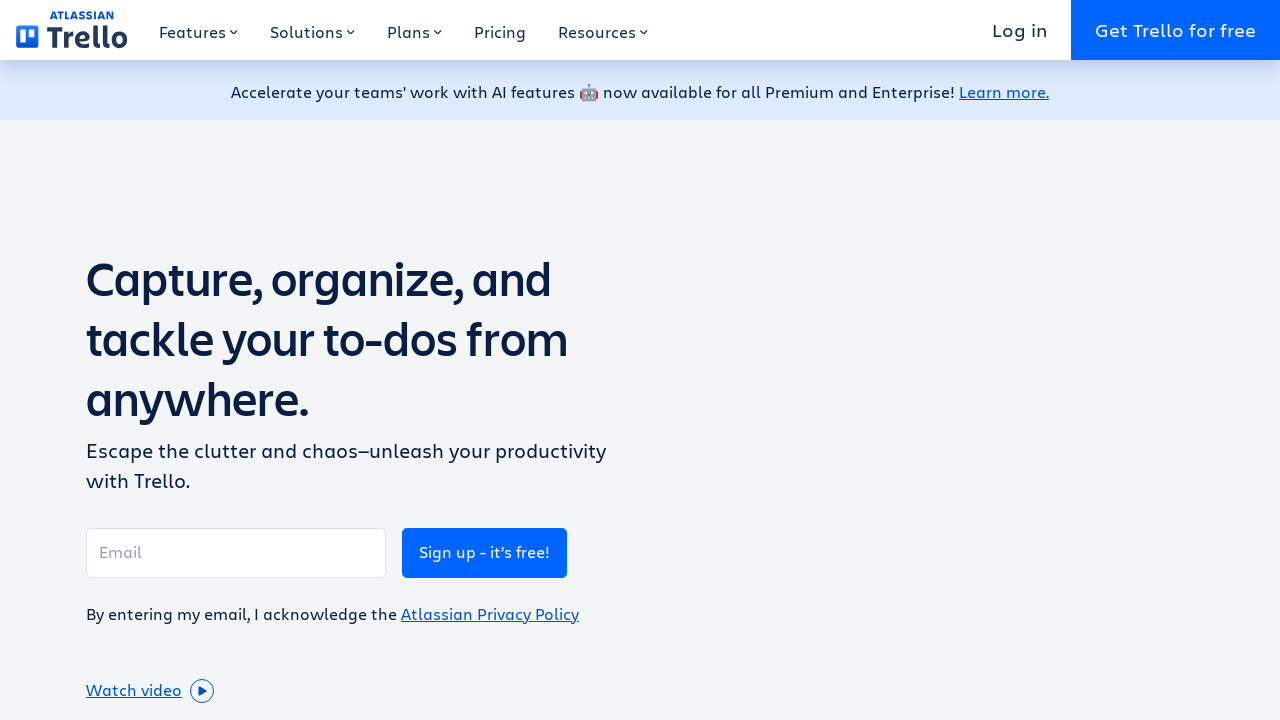